Navigates to a page with loading images, waits for images to load, and verifies image attributes are accessible

Starting URL: https://bonigarcia.dev/selenium-webdriver-java/loading-images.html

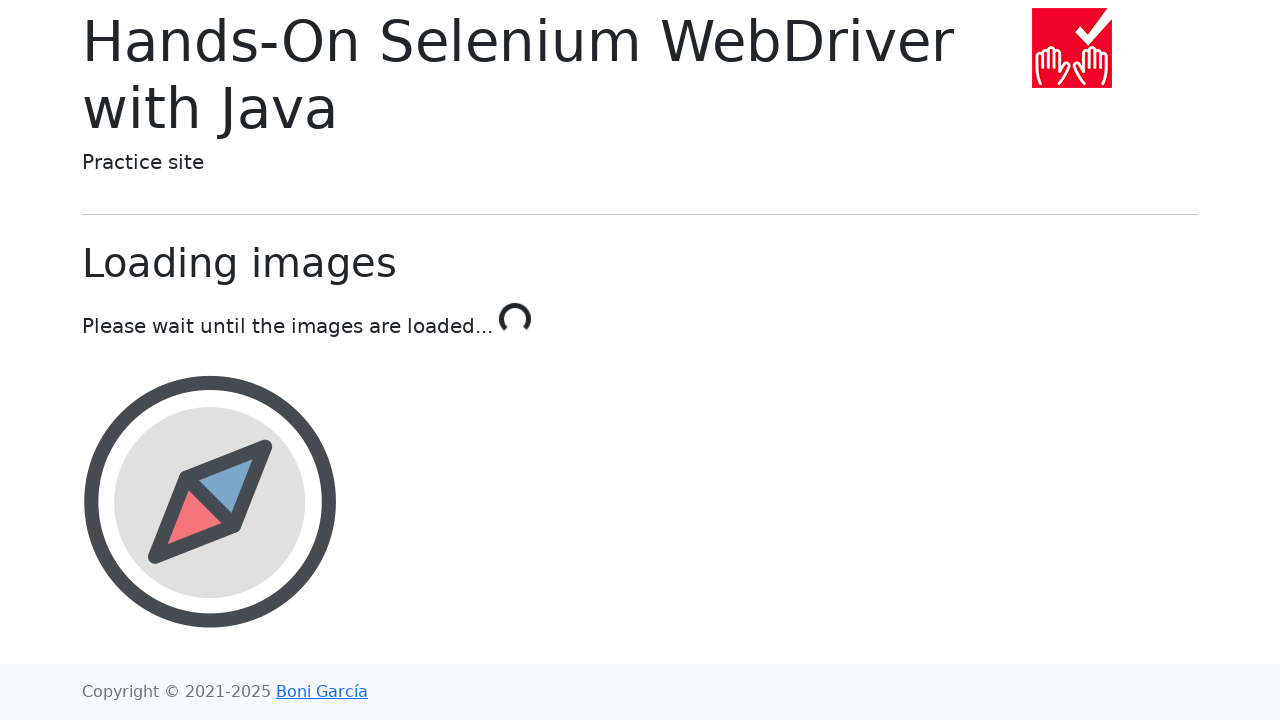

Waited for landscape image to become visible
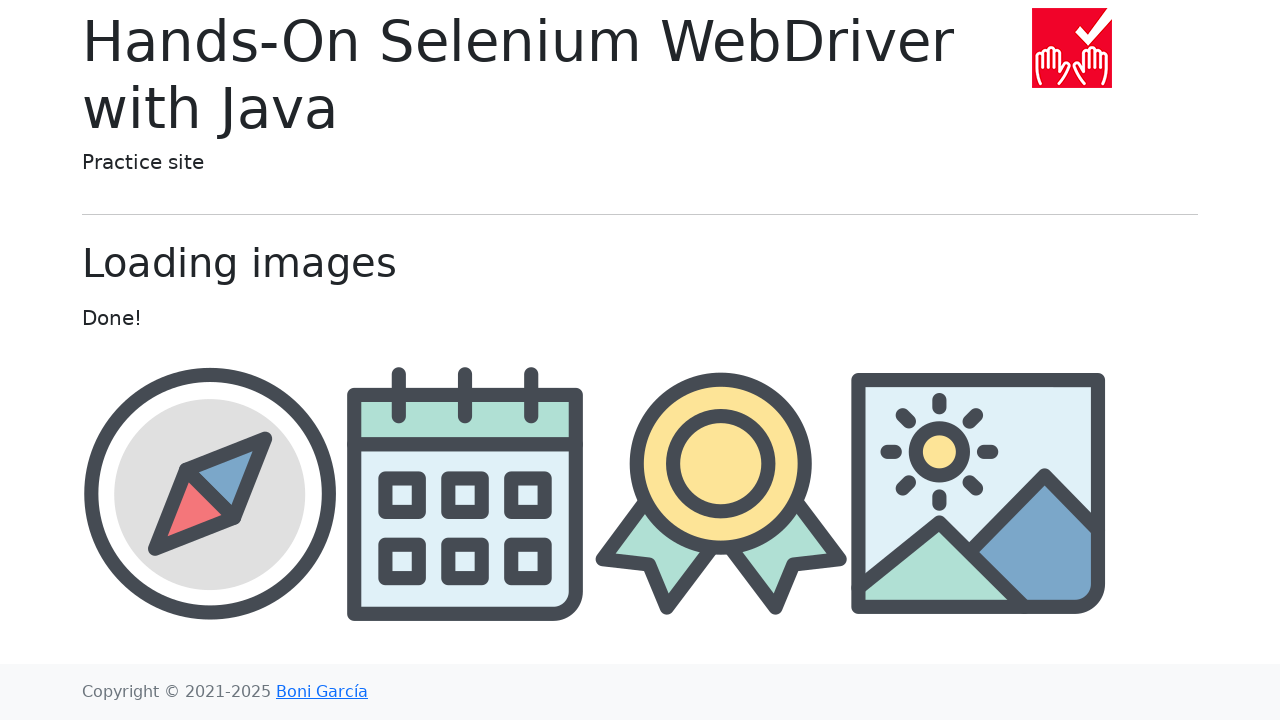

Retrieved source attribute from award image
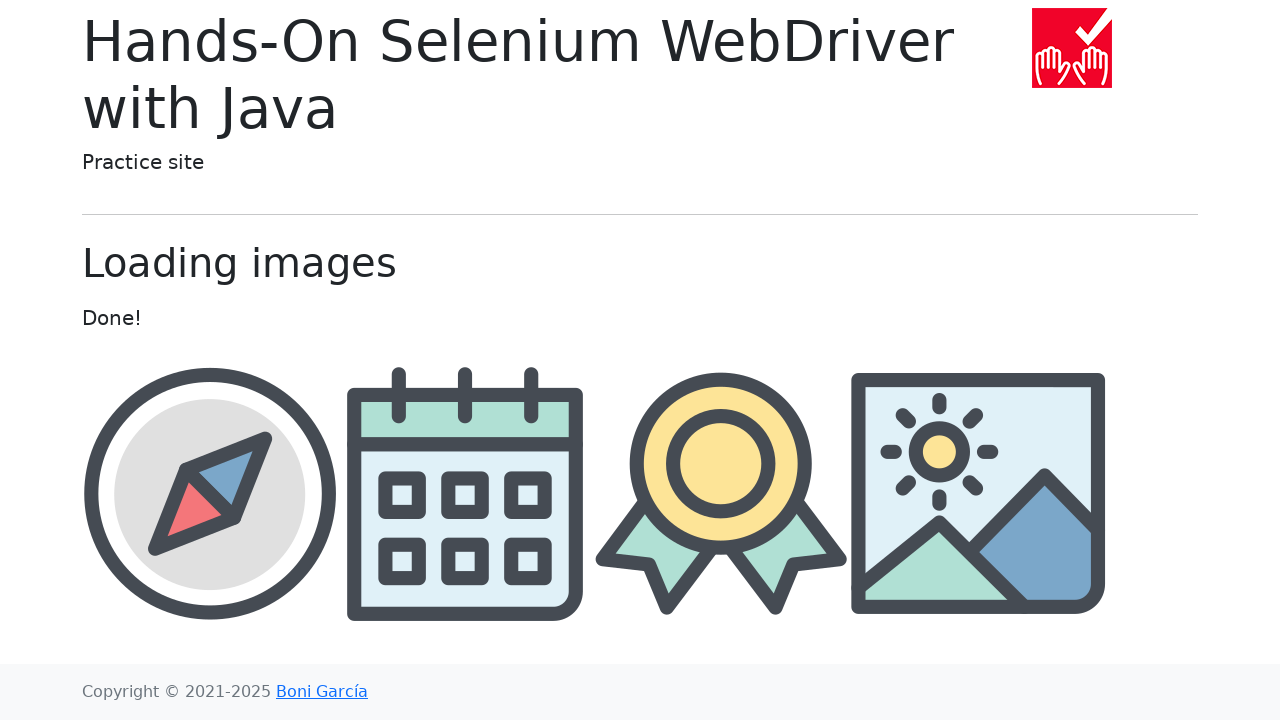

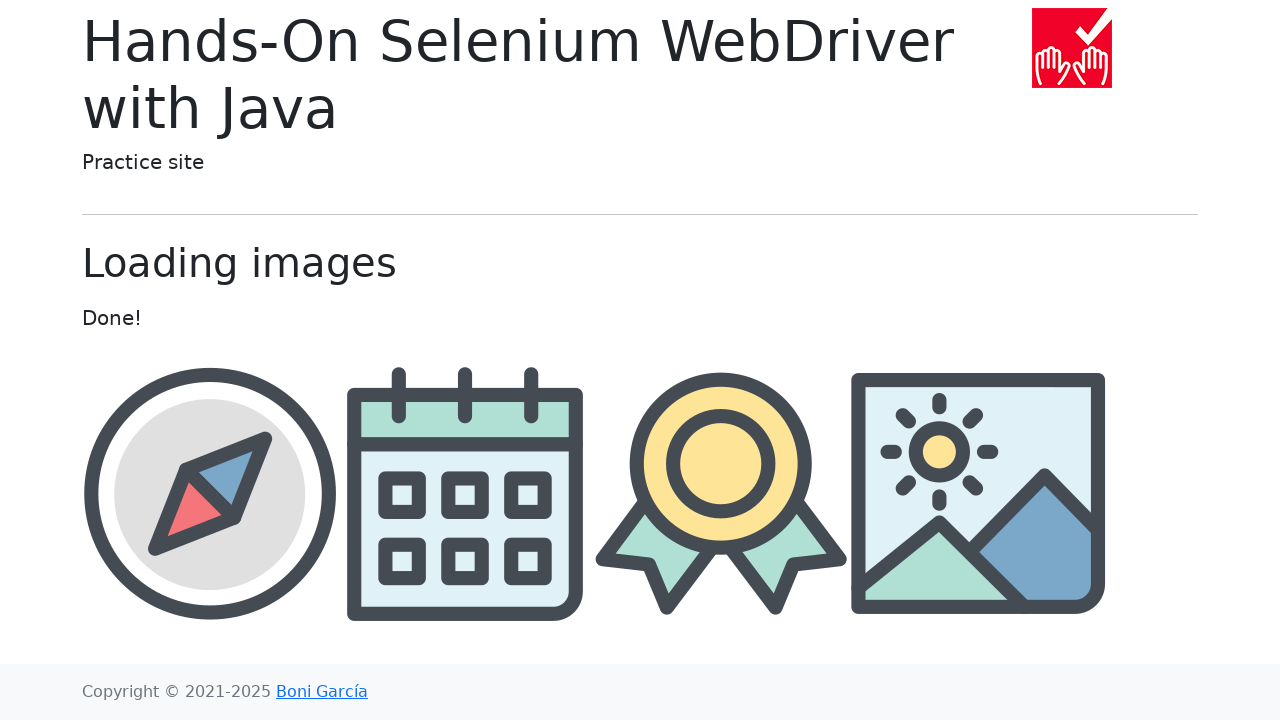